Tests page scrolling functionality by scrolling down and then up

Starting URL: https://www.sabah.com.tr

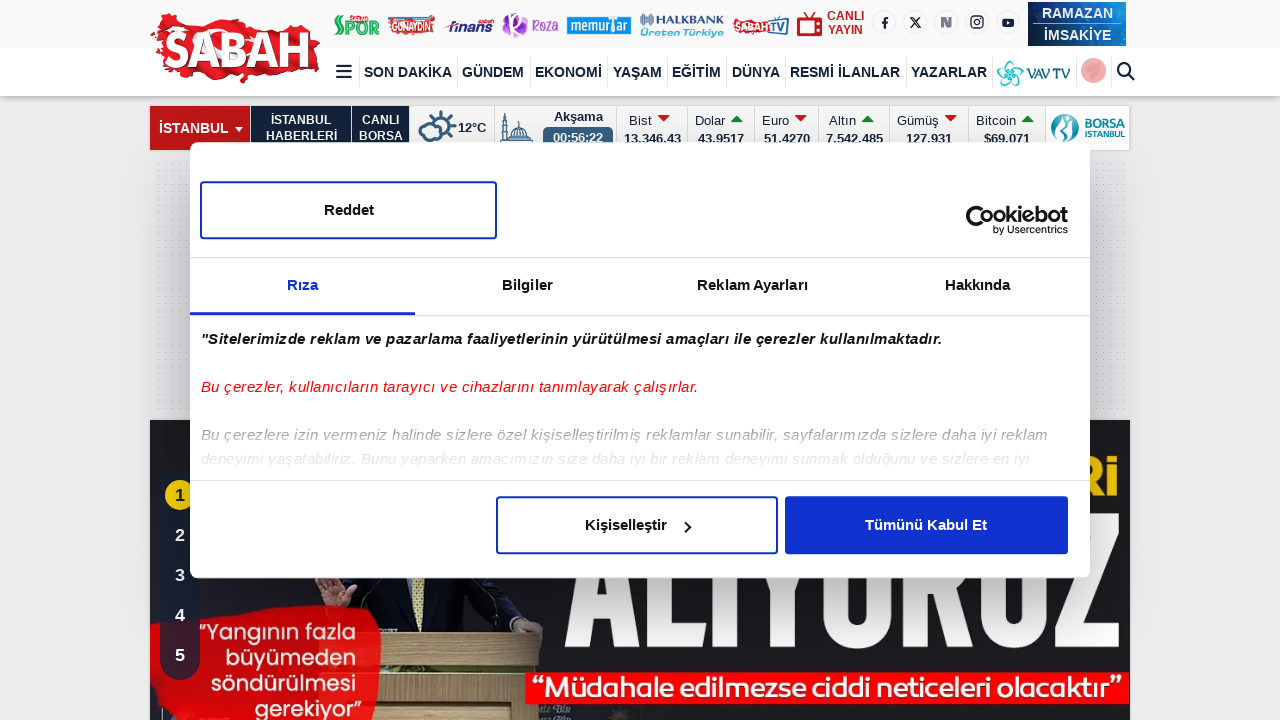

Scrolled down 500 pixels on the page
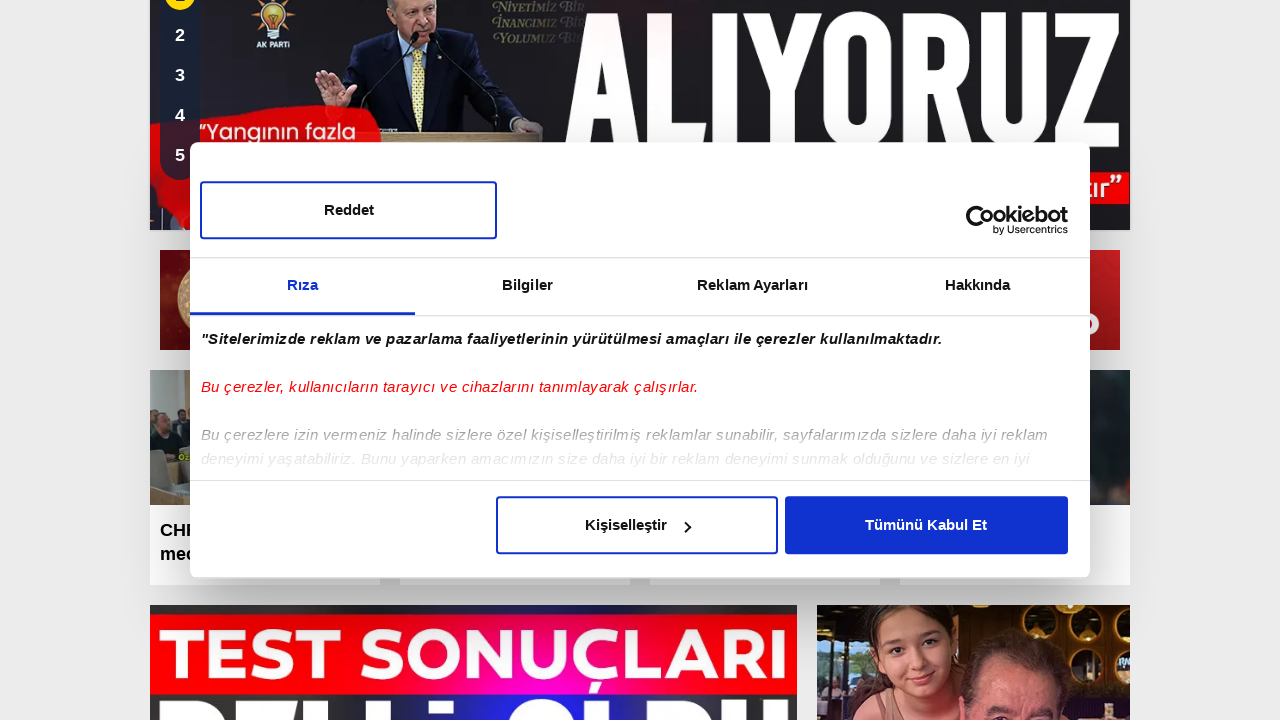

Waited 1 second after scrolling down
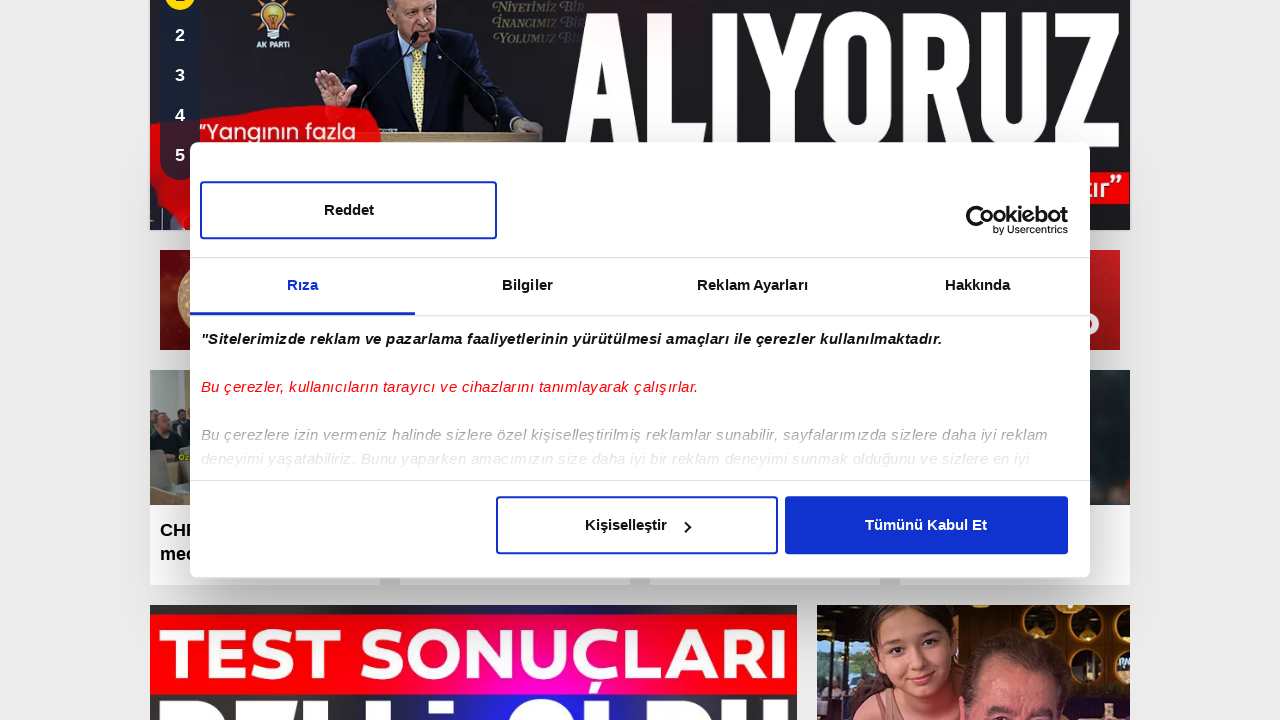

Scrolled up 500 pixels on the page
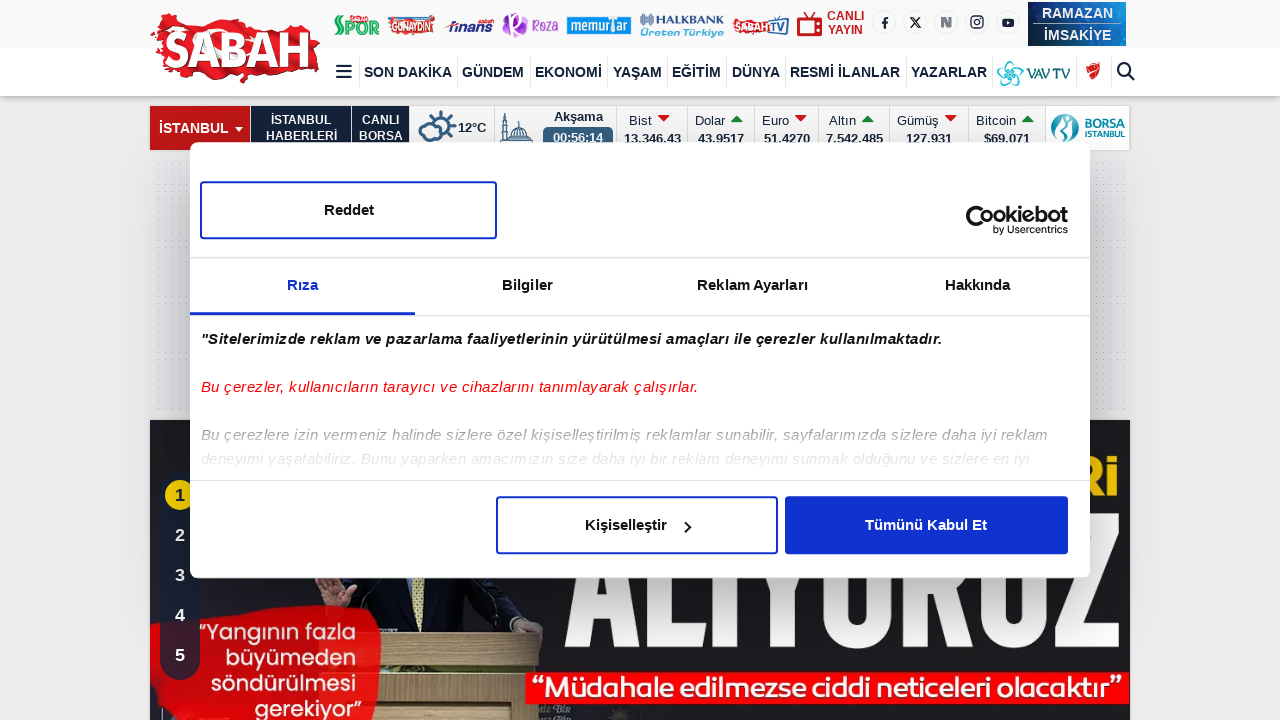

Waited 1 second after scrolling up
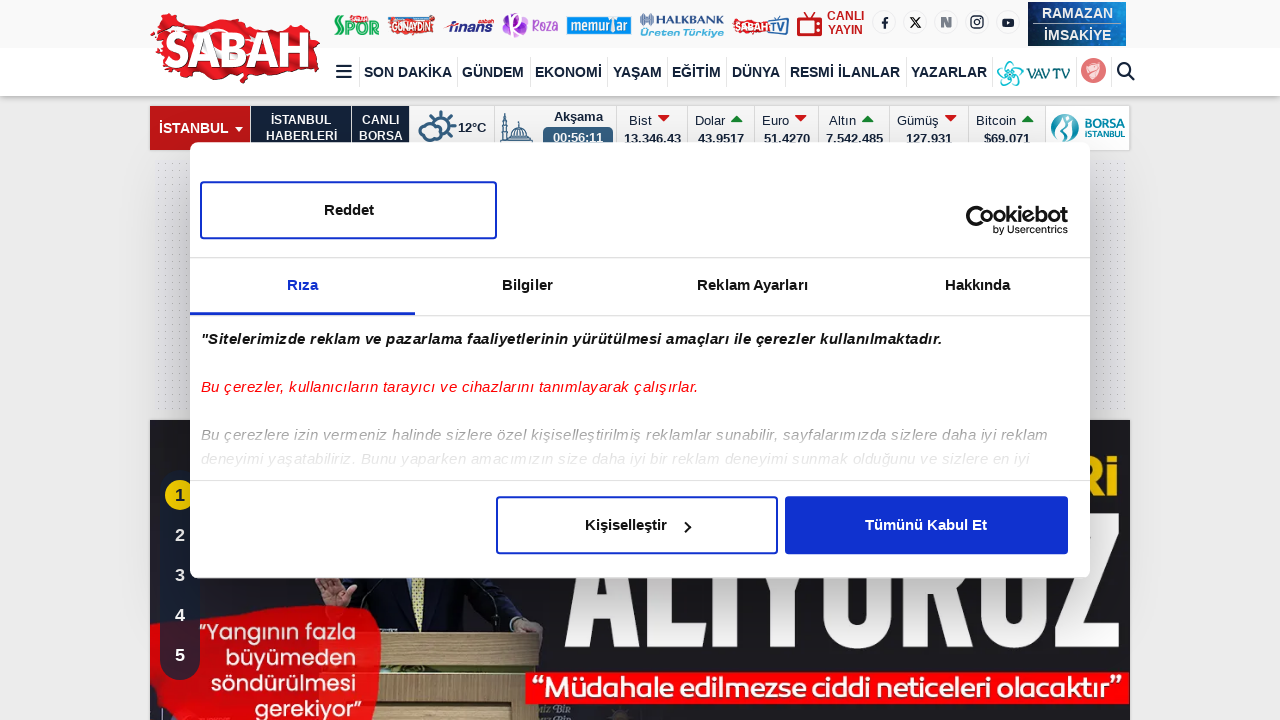

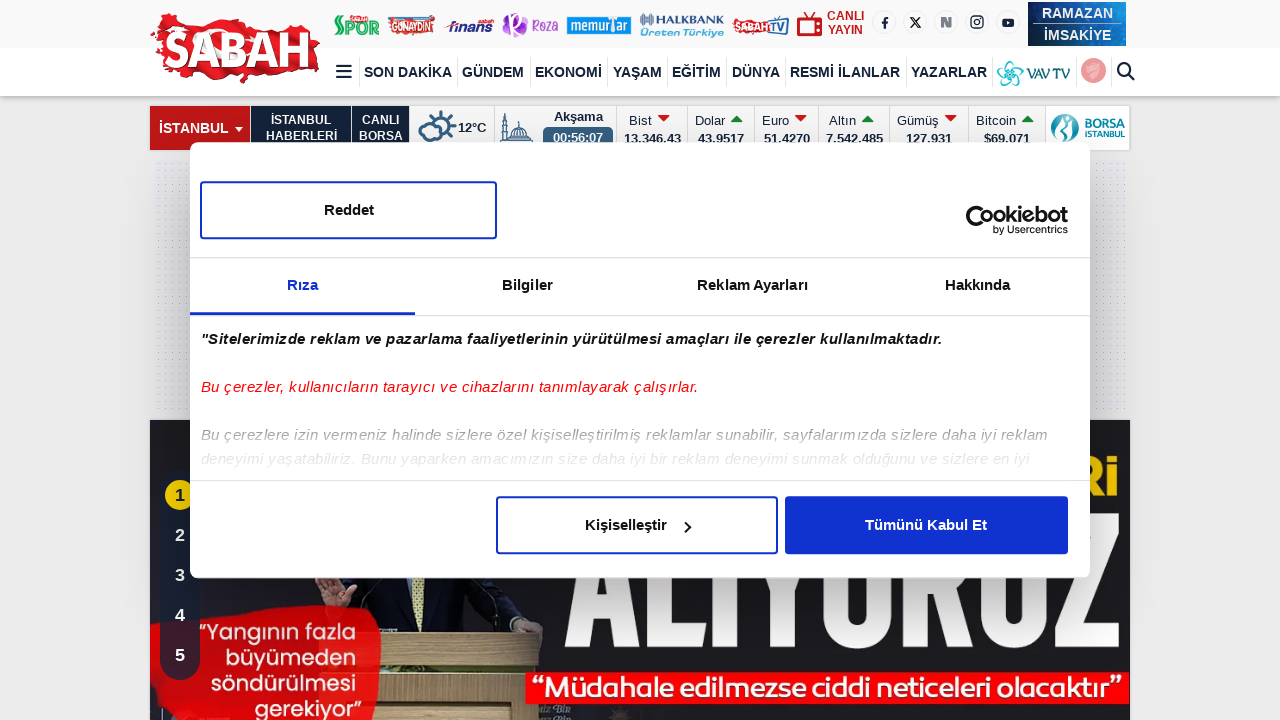